Tests dropdown selection by selecting values from single and multi-select dropdowns

Starting URL: https://demoqa.com/select-menu

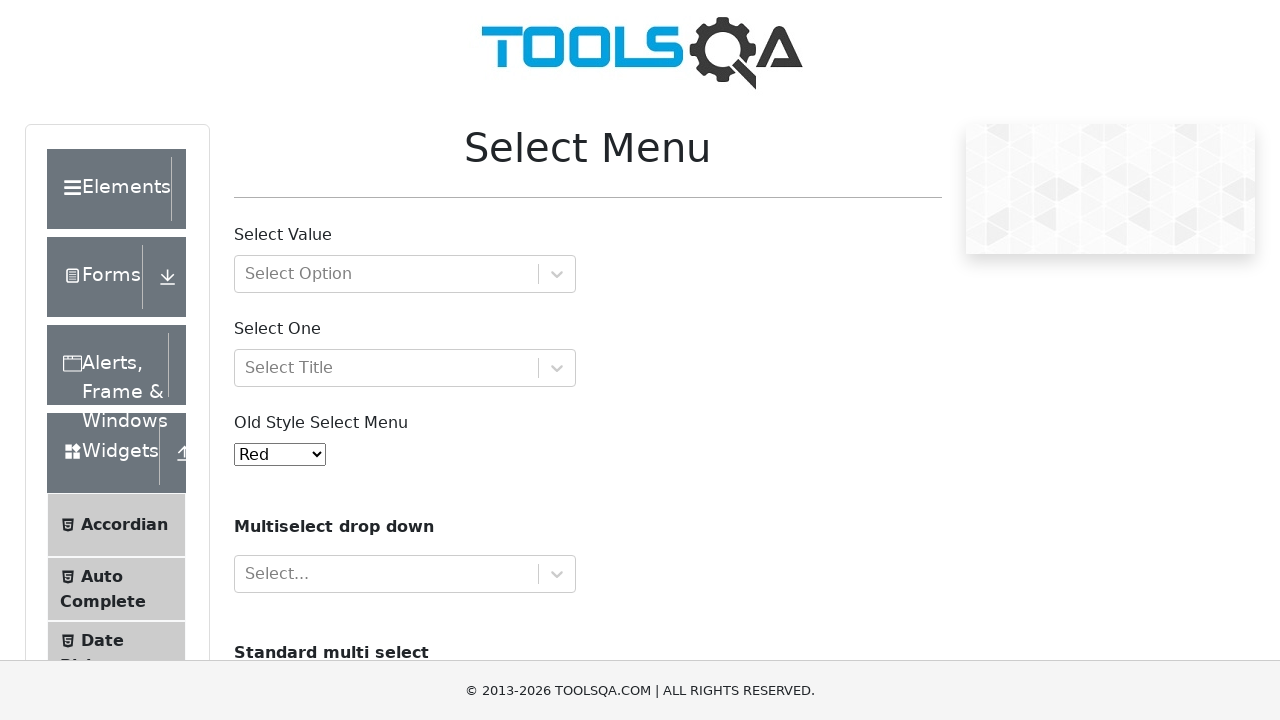

Selected value '7' from old select menu on #oldSelectMenu
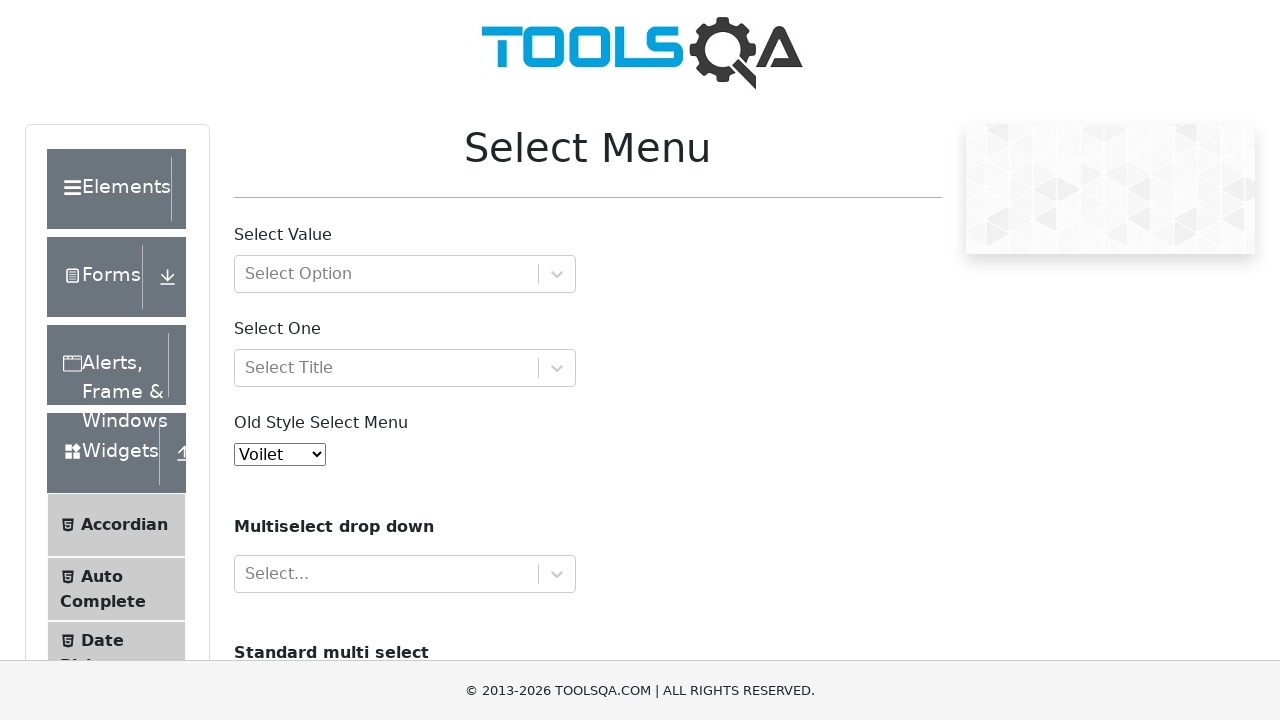

Selected 'audi' and 'volvo' from cars multi-select dropdown on #cars
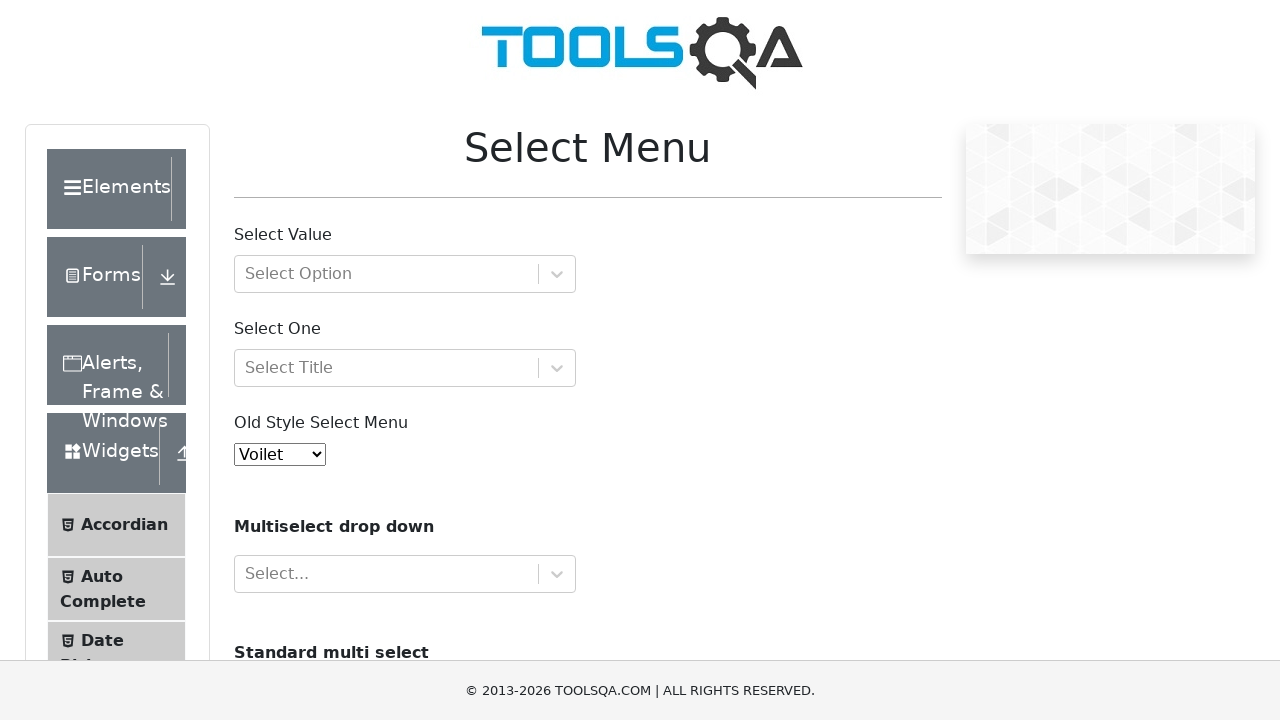

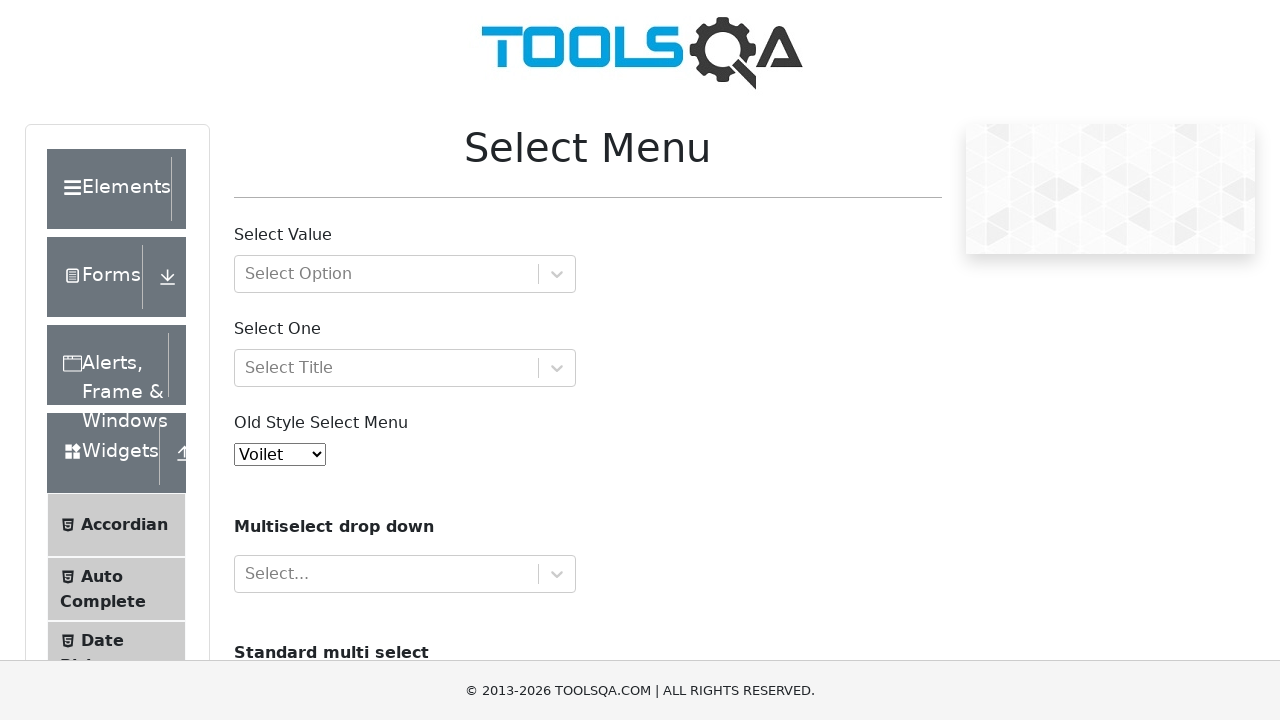